Tests radio button functionality on DemoQA site by clicking Yes and Impressive options and verifying messages

Starting URL: https://demoqa.com/radio-button

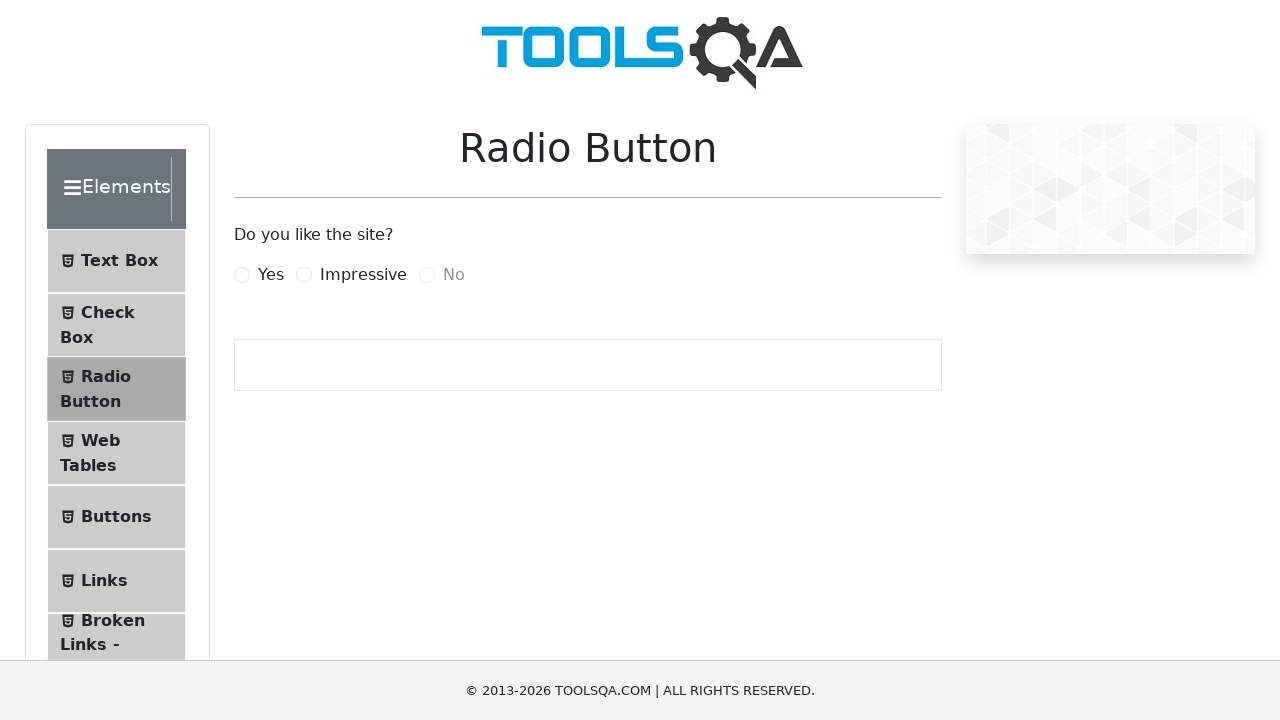

Clicked Yes radio button using JavaScript
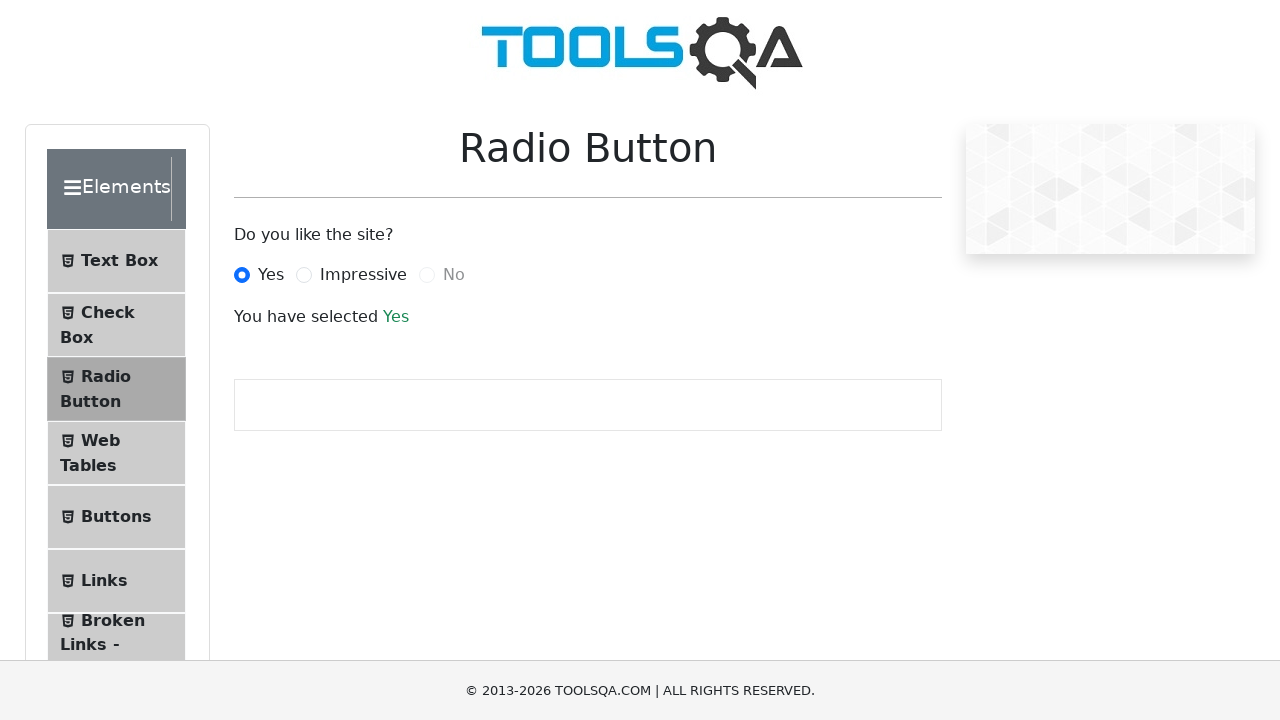

Waited for success message to appear
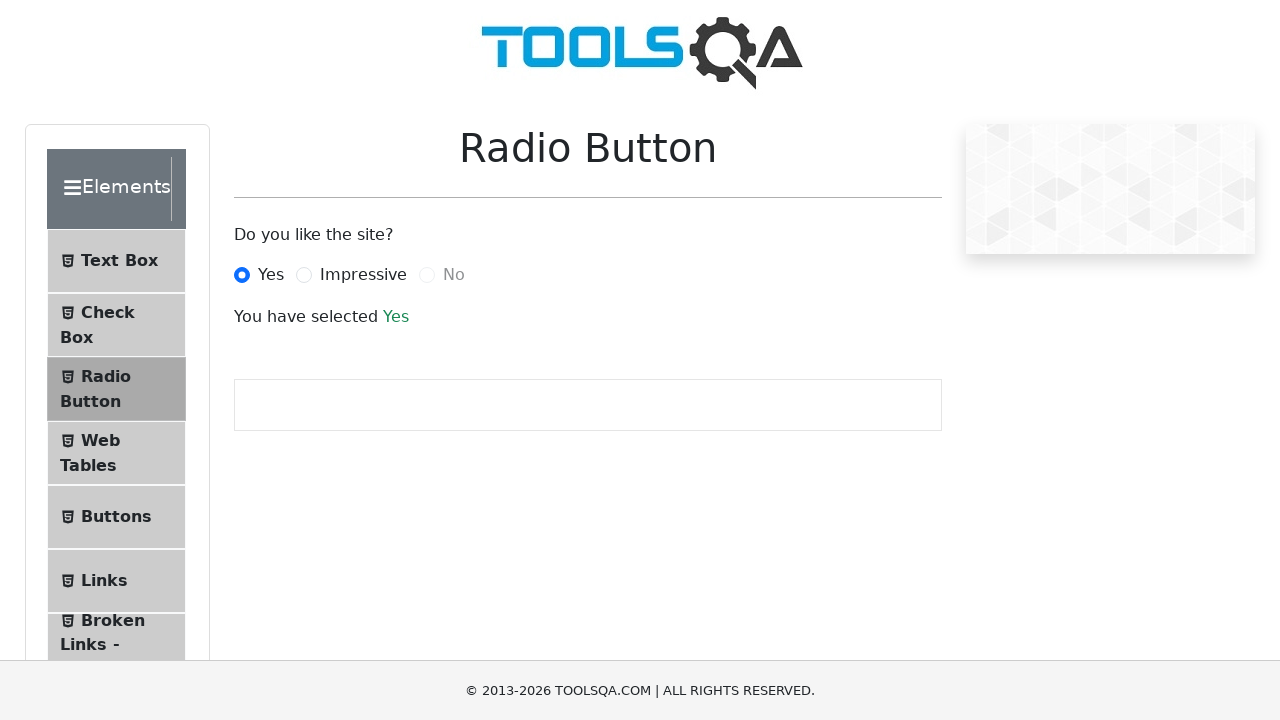

Retrieved text content from success message after clicking Yes
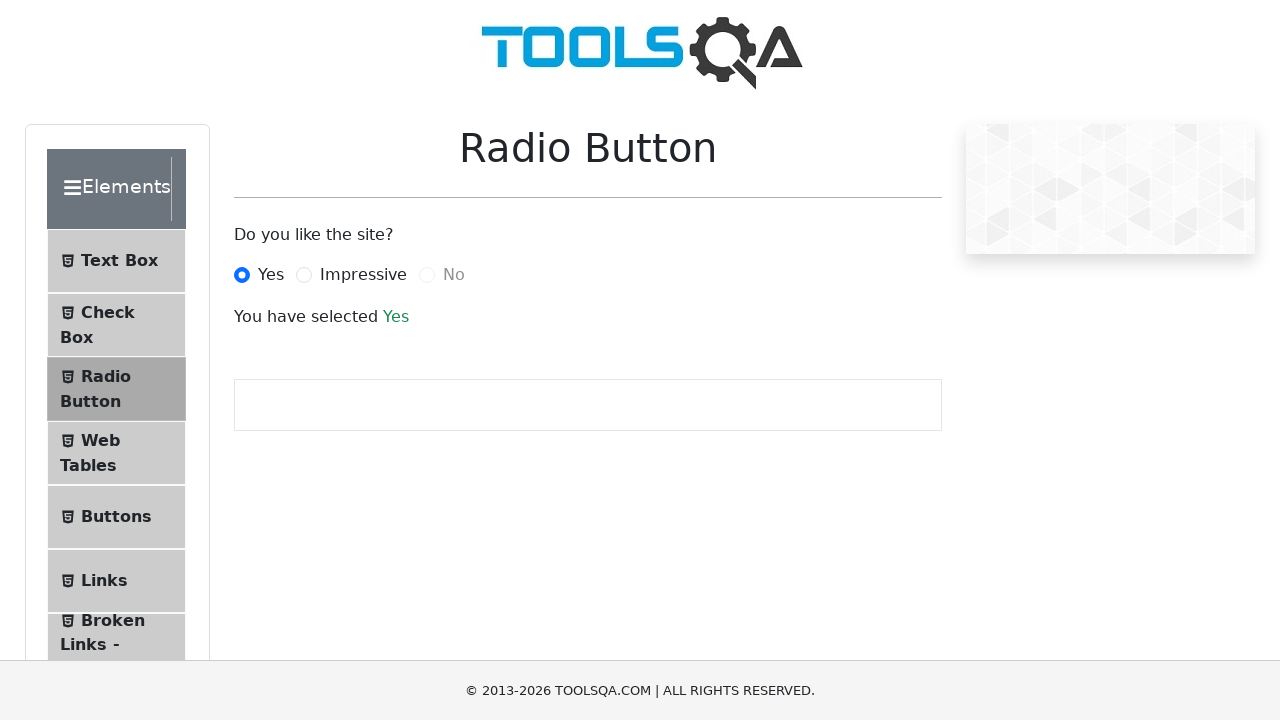

Verified that message reads 'You have selected Yes'
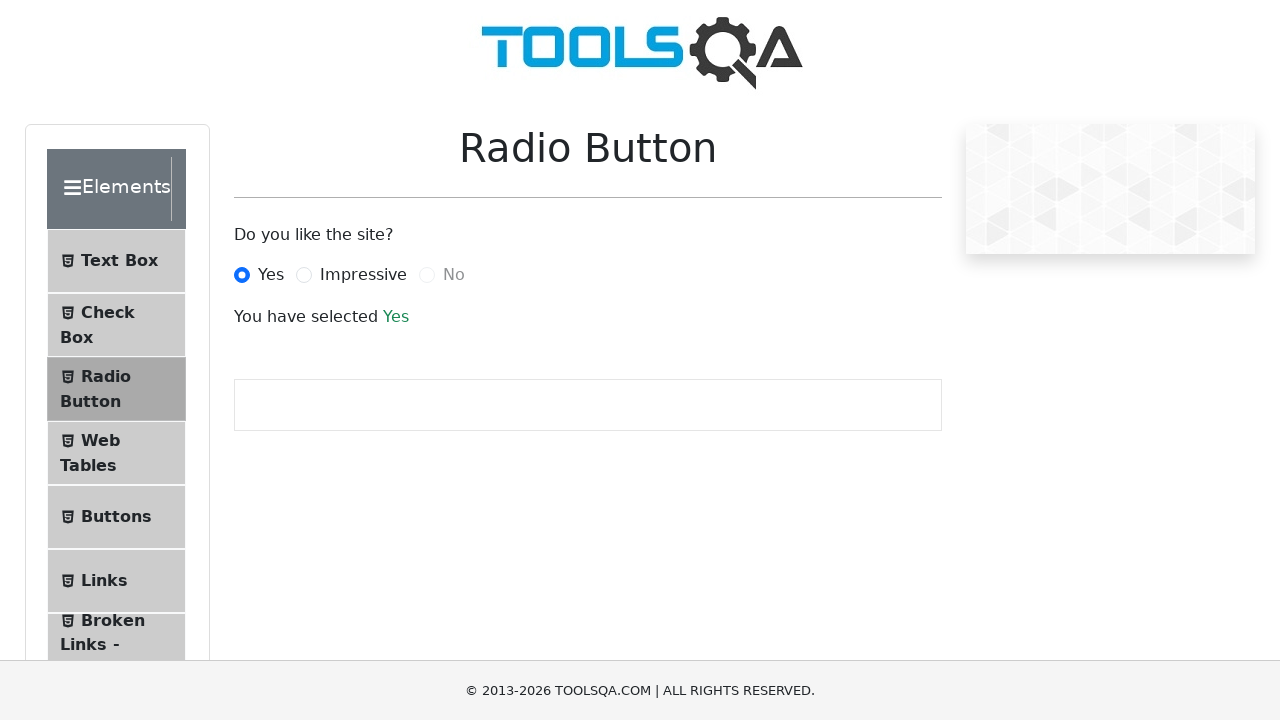

Clicked Impressive radio button at (304, 275) on #impressiveRadio
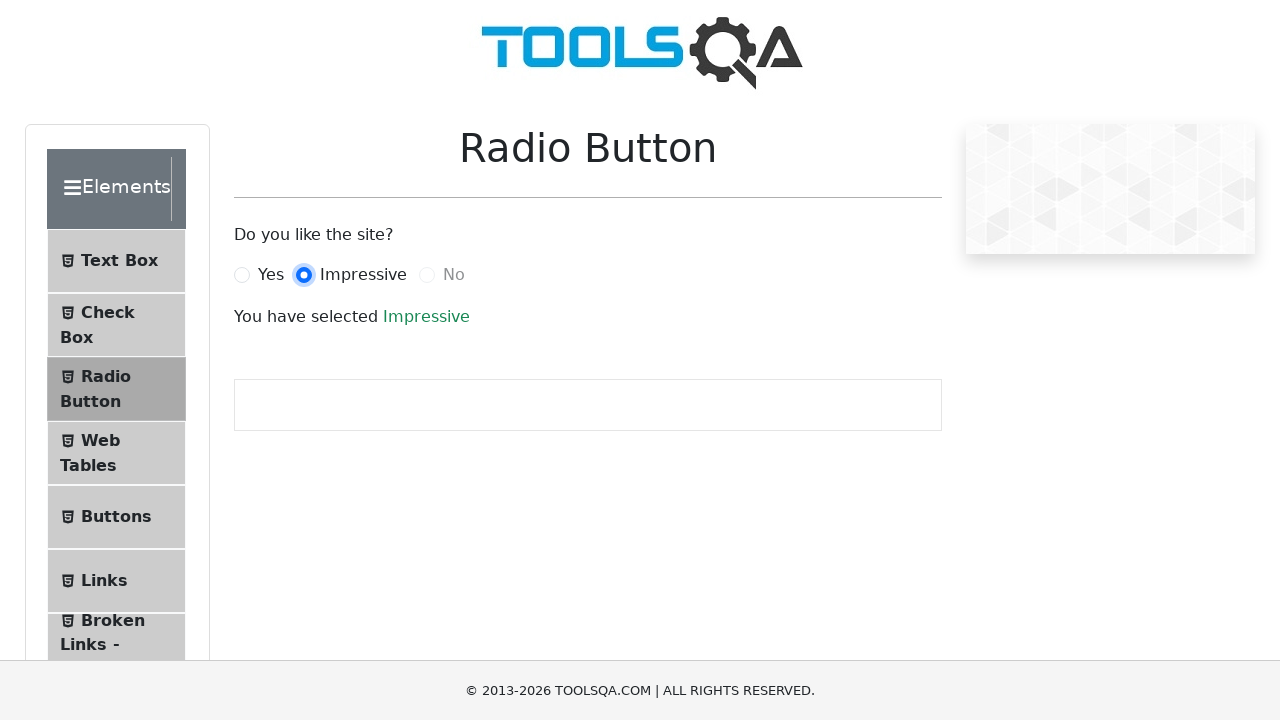

Retrieved text content from success message after clicking Impressive
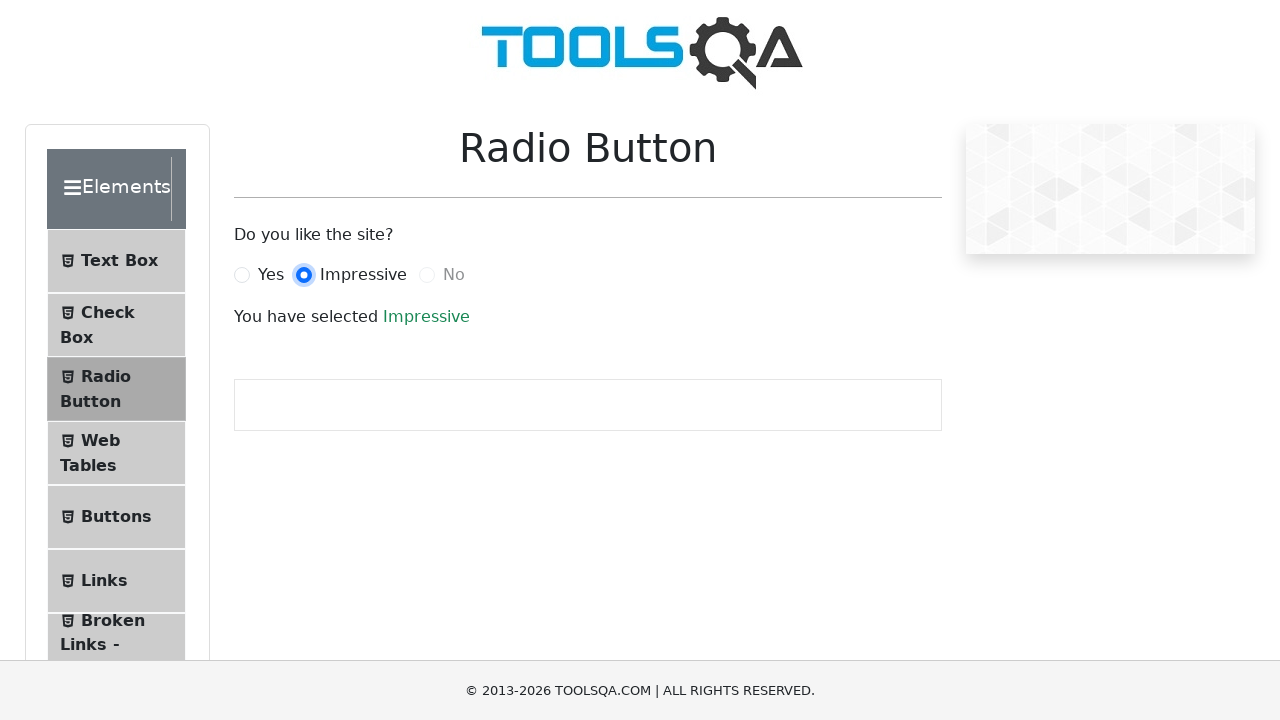

Verified that message reads 'You have selected Impressive'
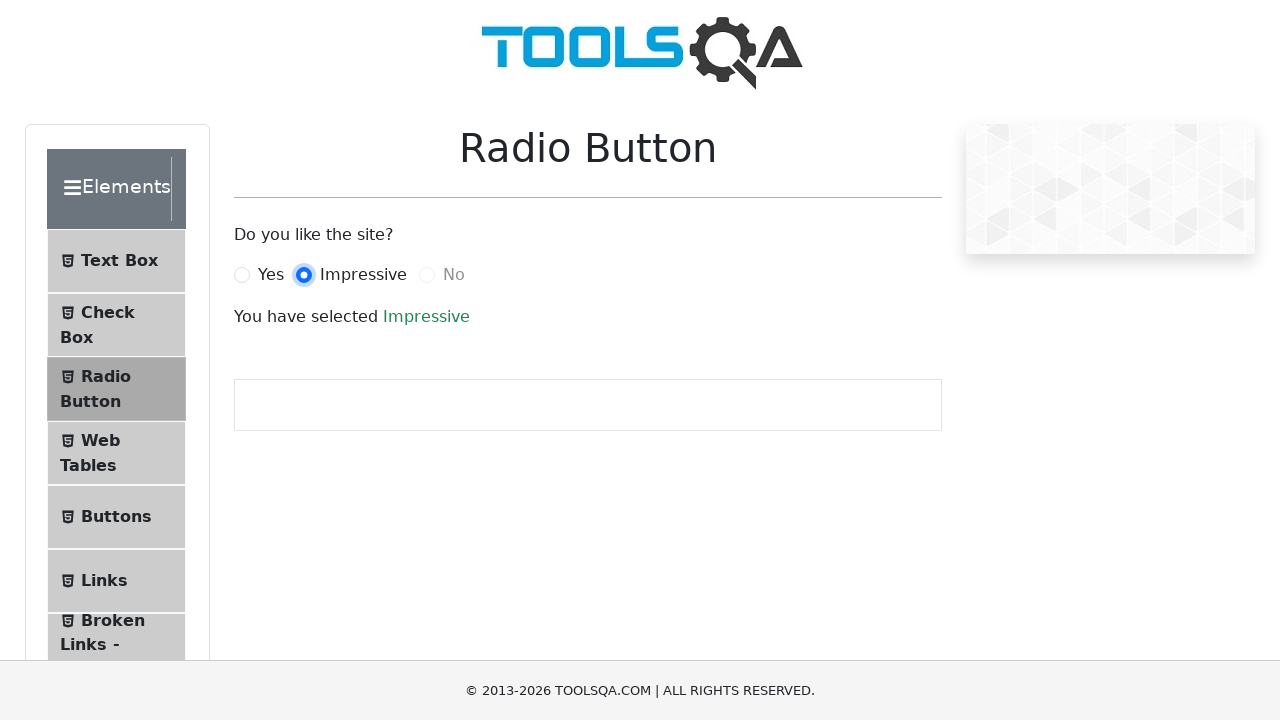

Located No radio button element
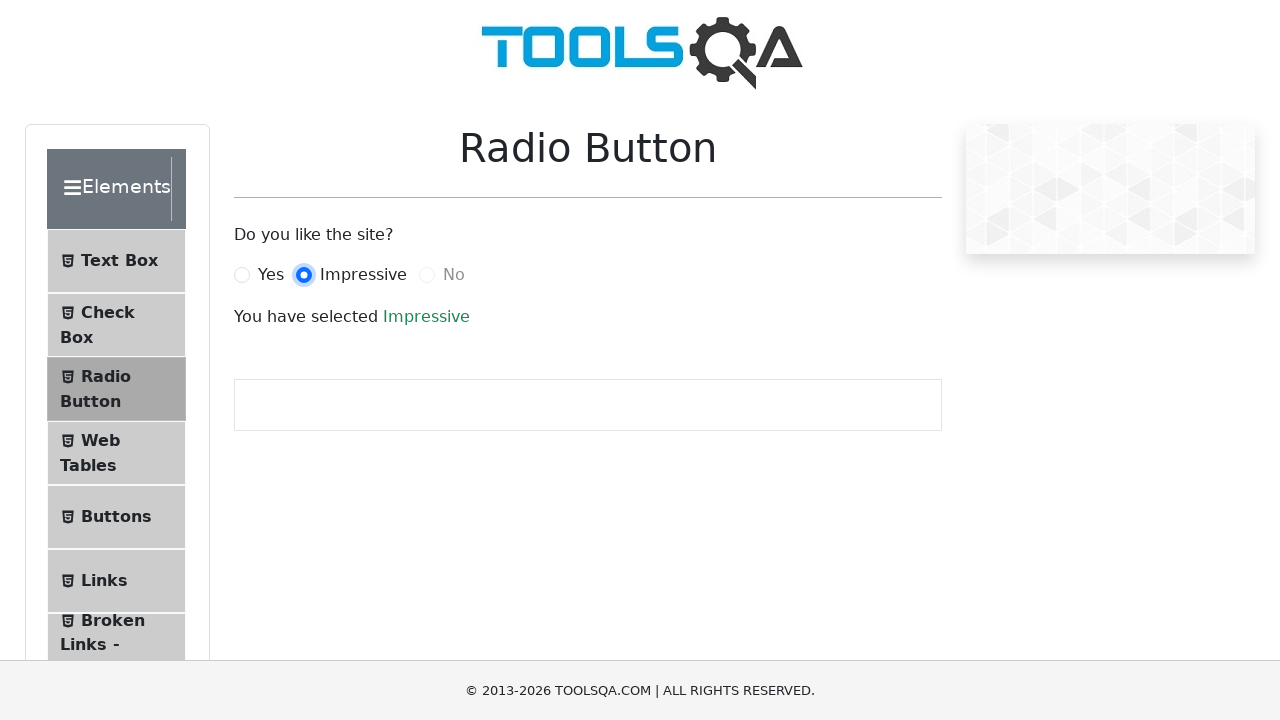

Verified that No radio button is disabled
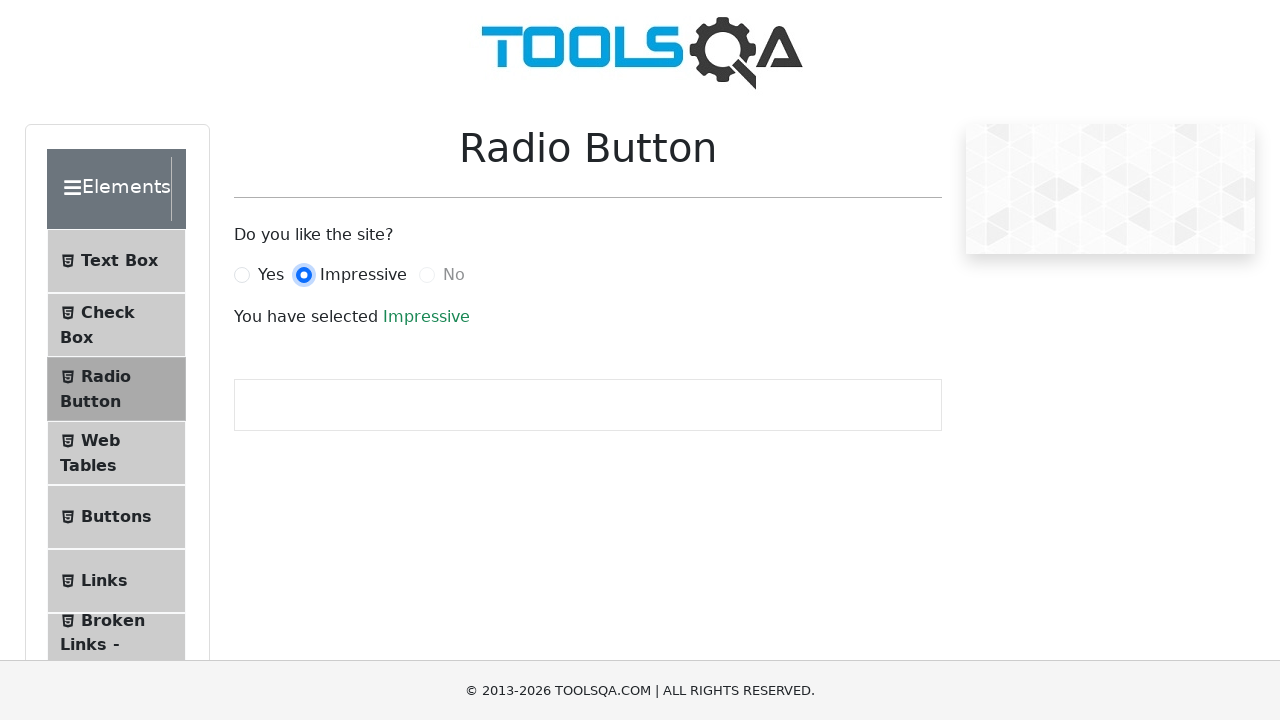

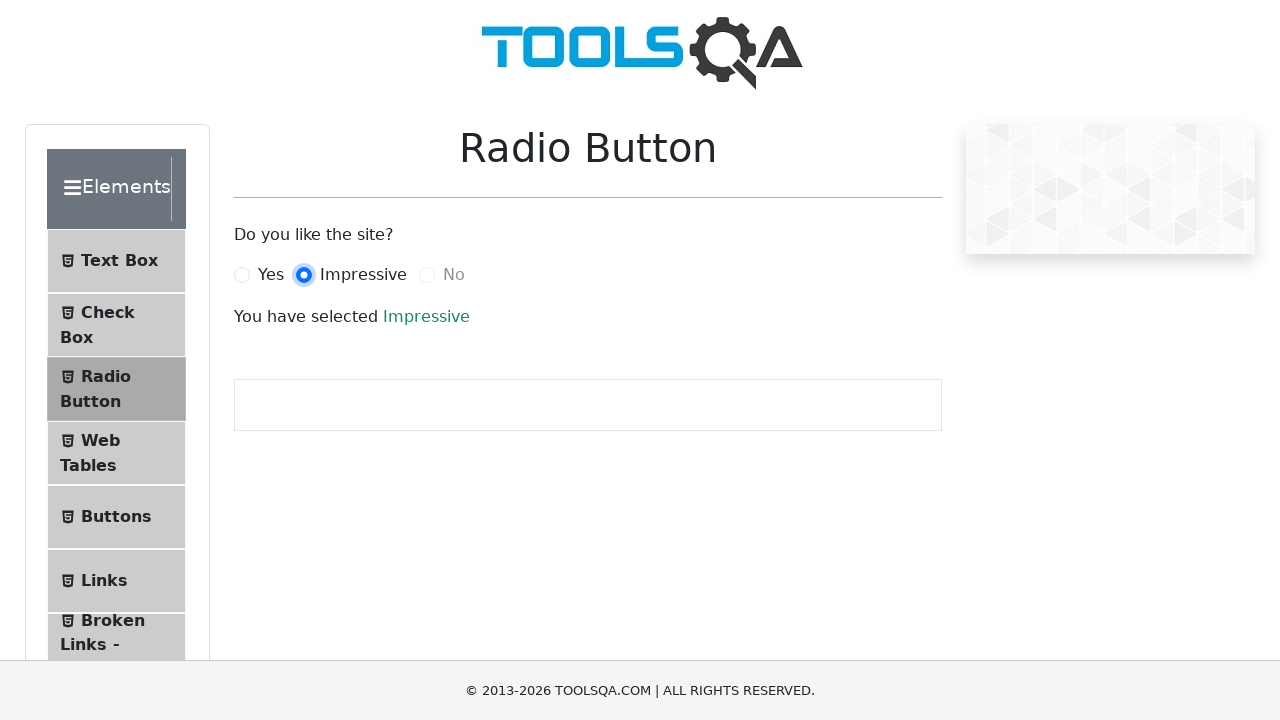